Tests the About ASH link in the hamburger menu by clicking the menu toggle and navigating to the about section

Starting URL: https://www.hematology.org/

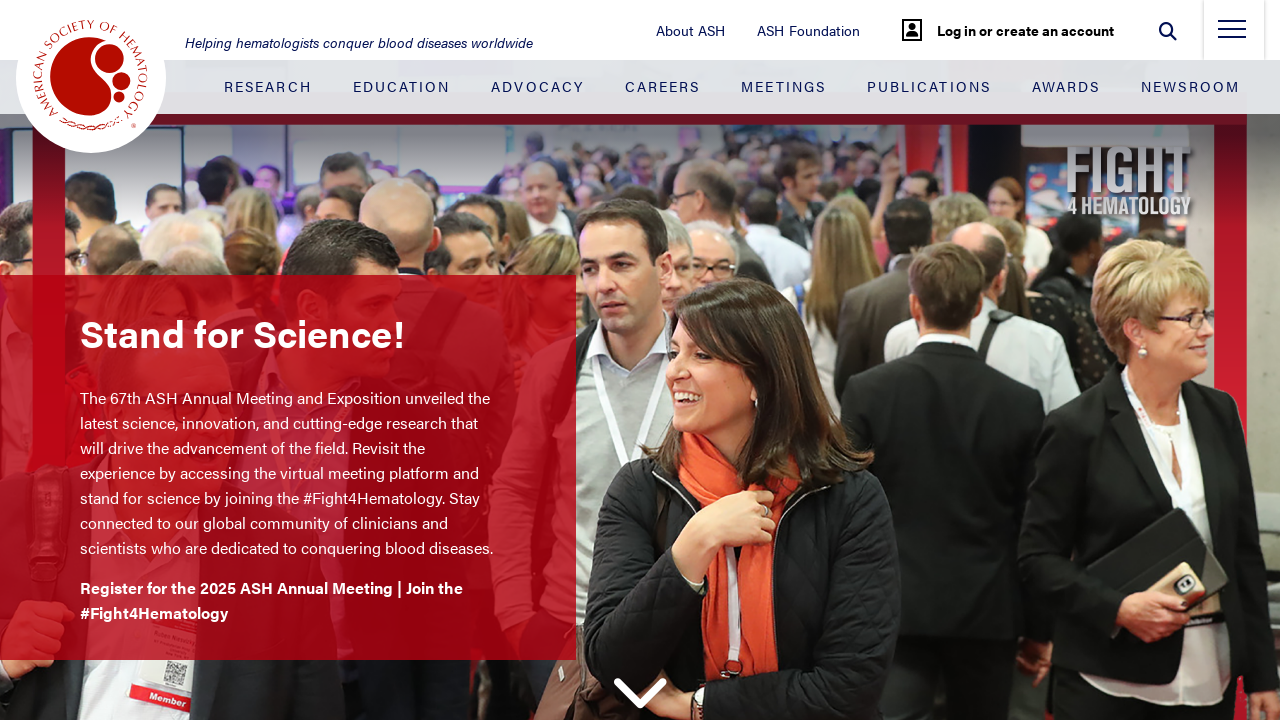

Clicked hamburger menu toggle at (1232, 35) on .nav-toggle
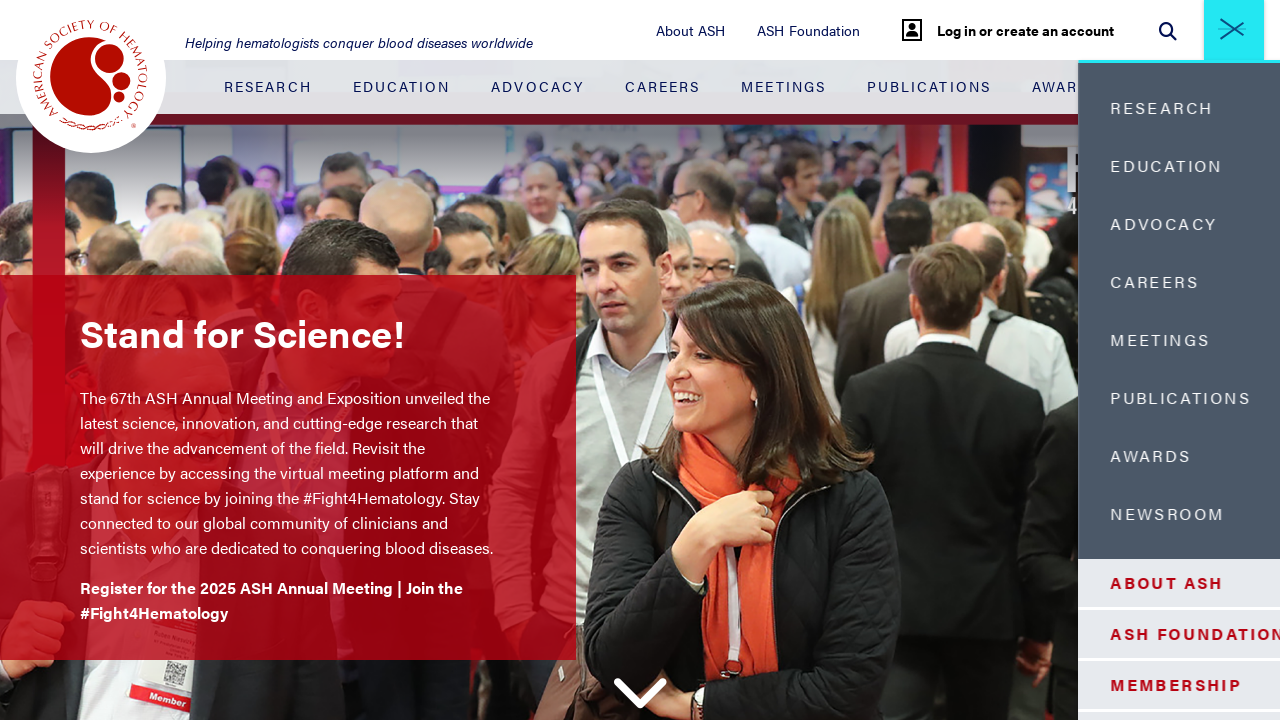

Clicked About ASH link in hamburger menu at (1105, 583) on .side-menu-container__white-section .nav-item:nth-child(1) > .nav-link
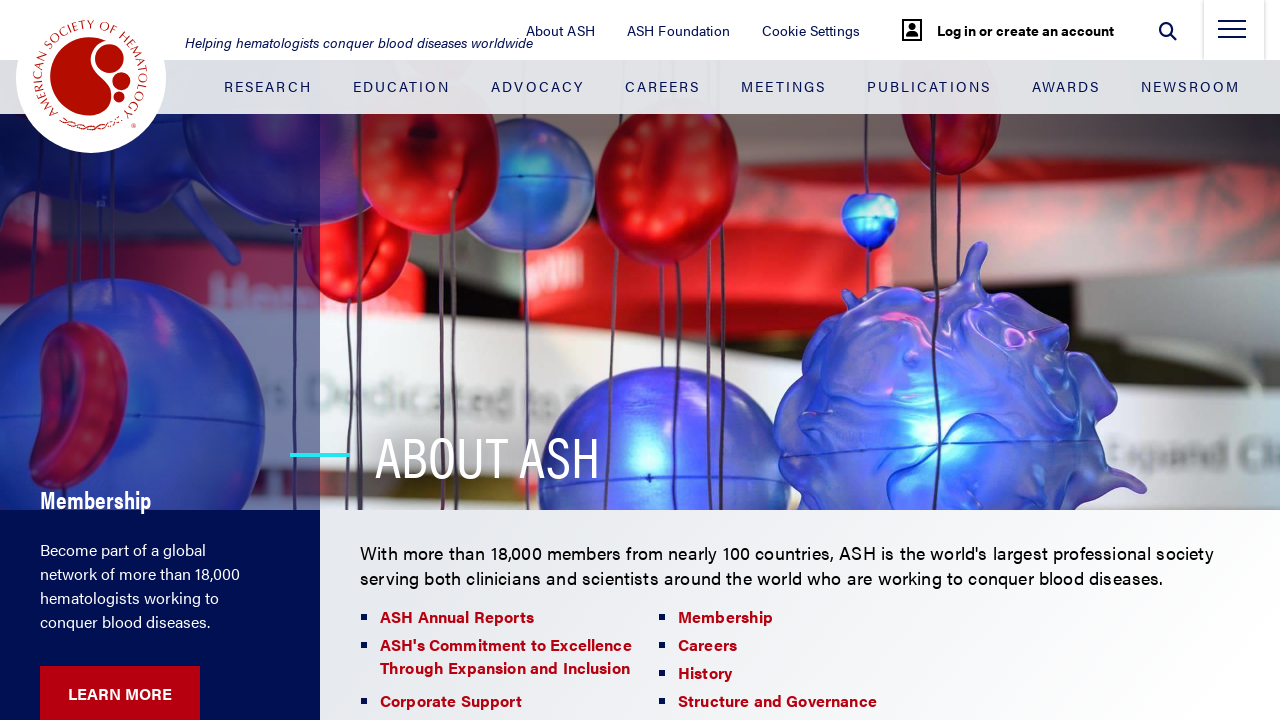

About ASH page loaded successfully
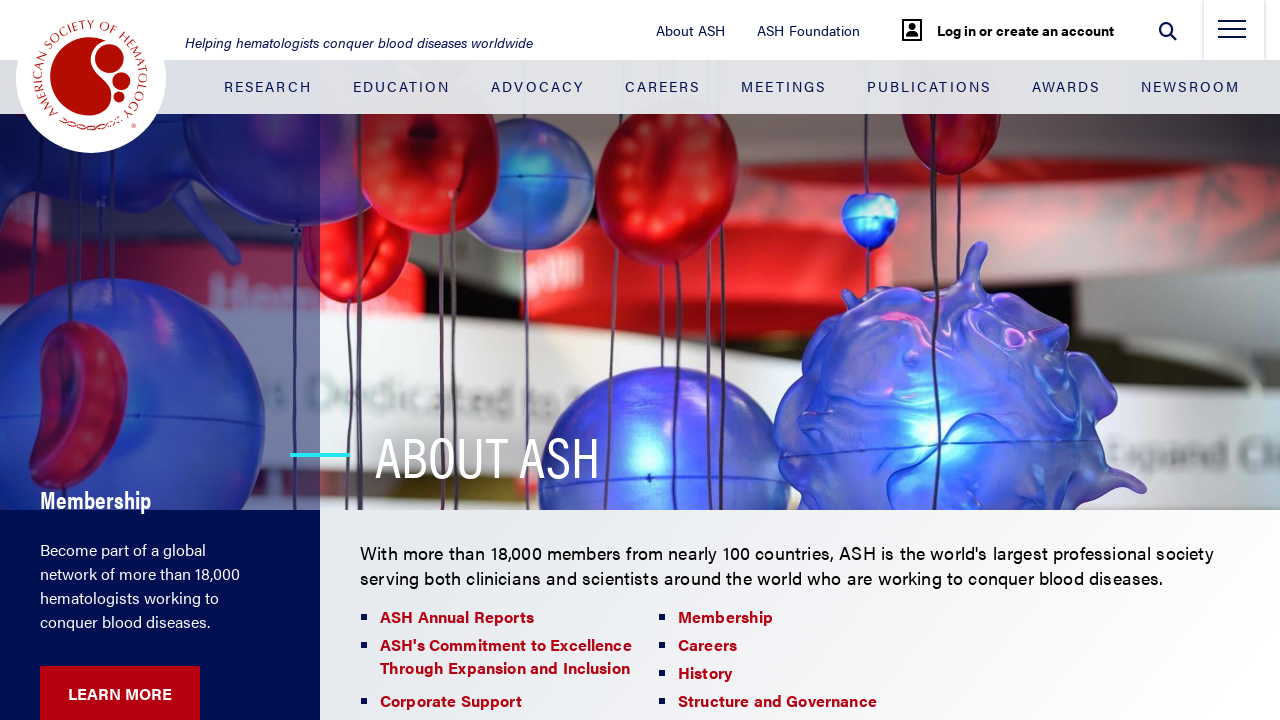

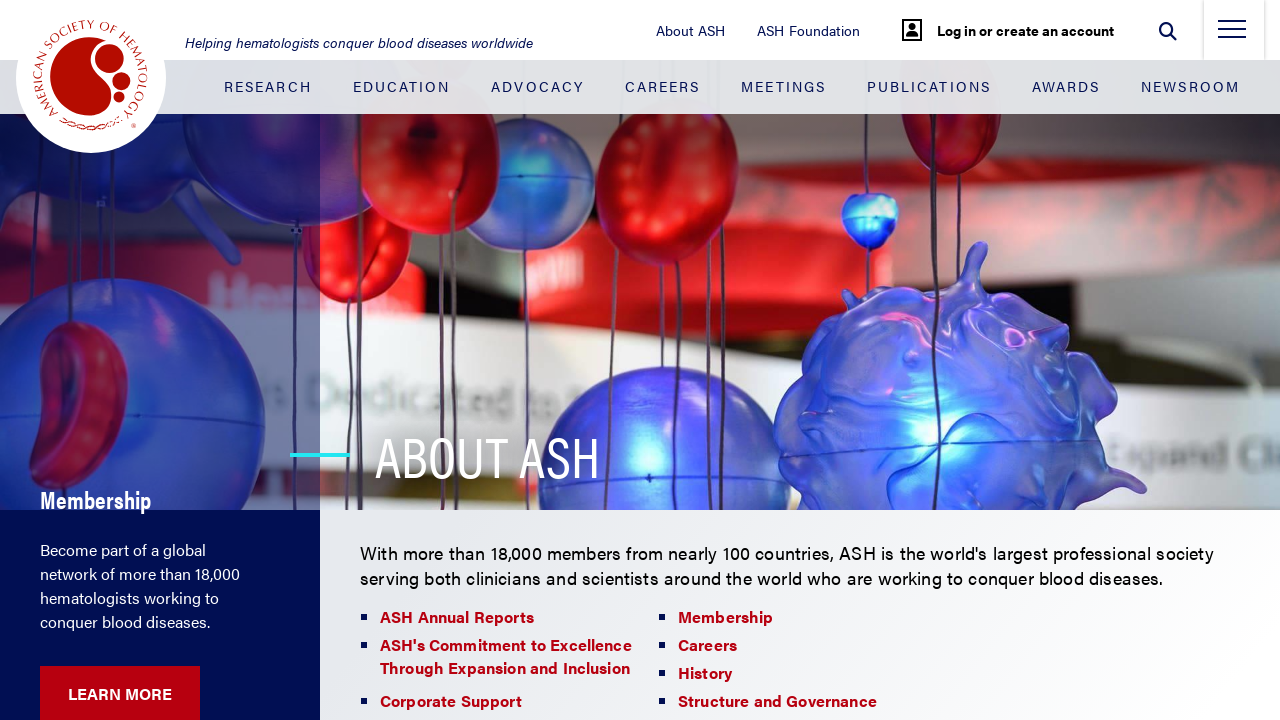